Tests a feedback form by filling in name, phone, and message fields and verifying the values are entered correctly.

Starting URL: http://allolosos.com.ua/ru/menu/pizza

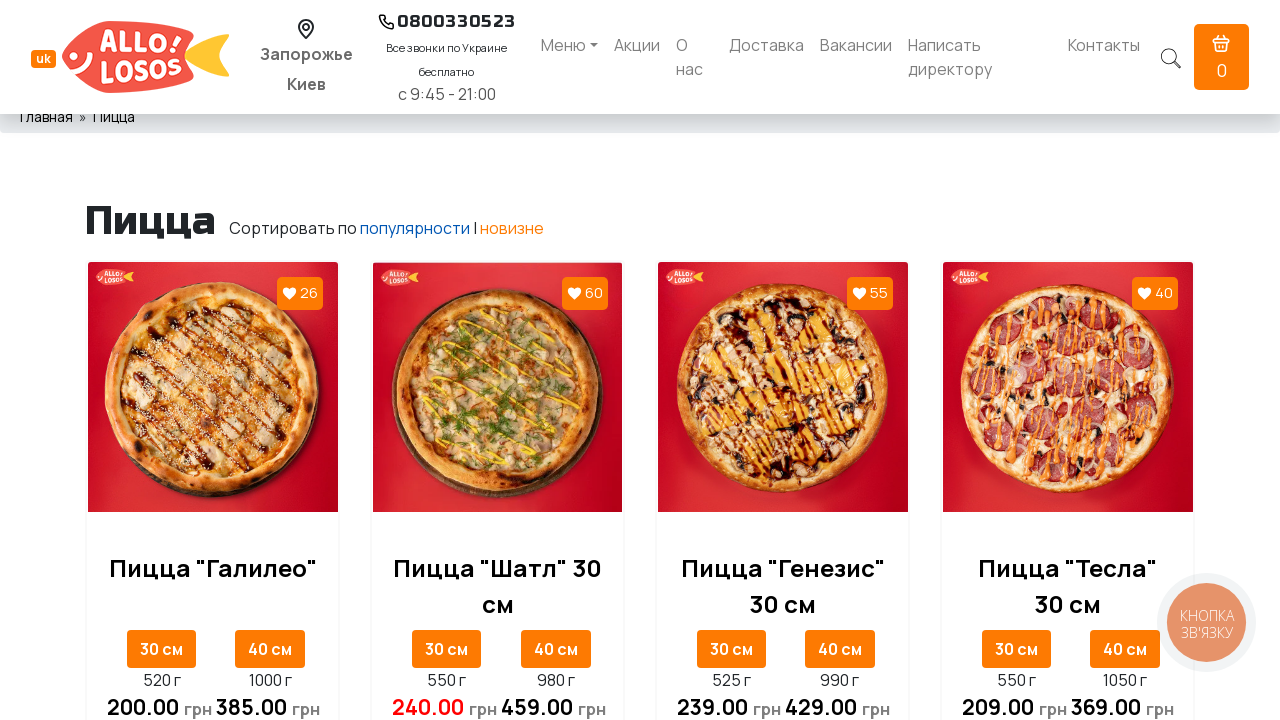

Clicked director feedback link at (980, 57) on a[href='/ru/director']
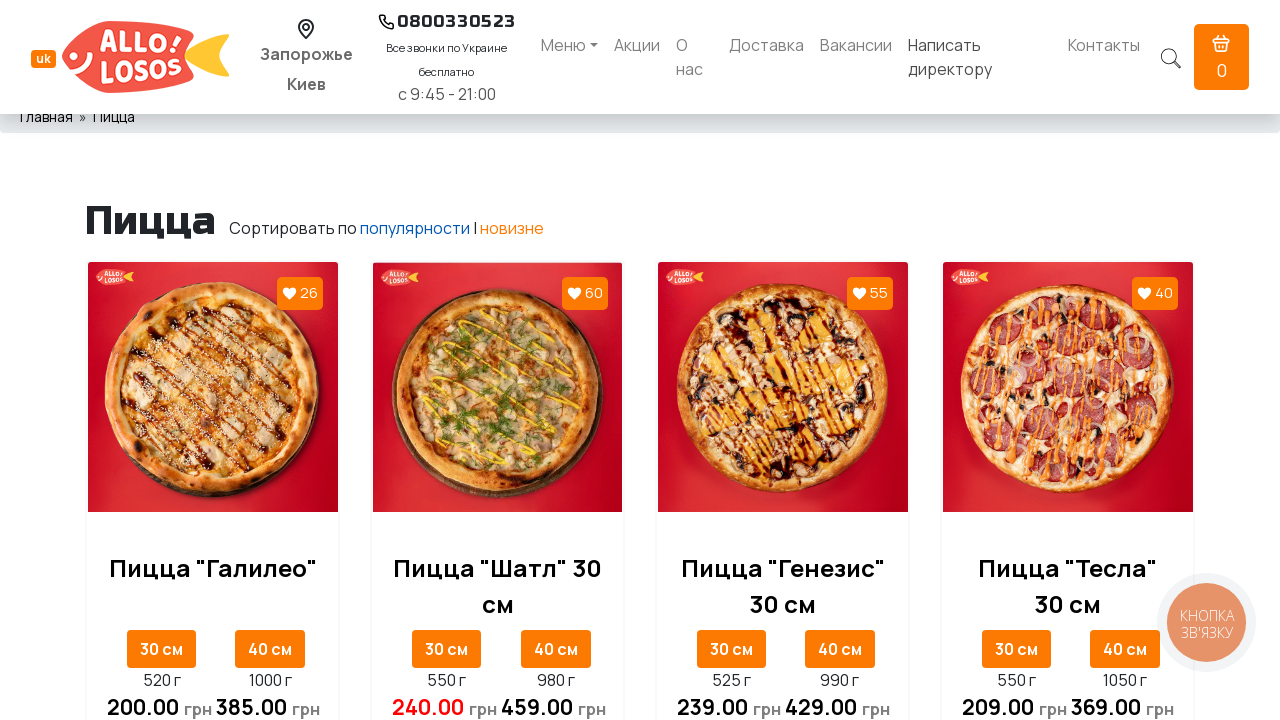

Waited for feedback form to load
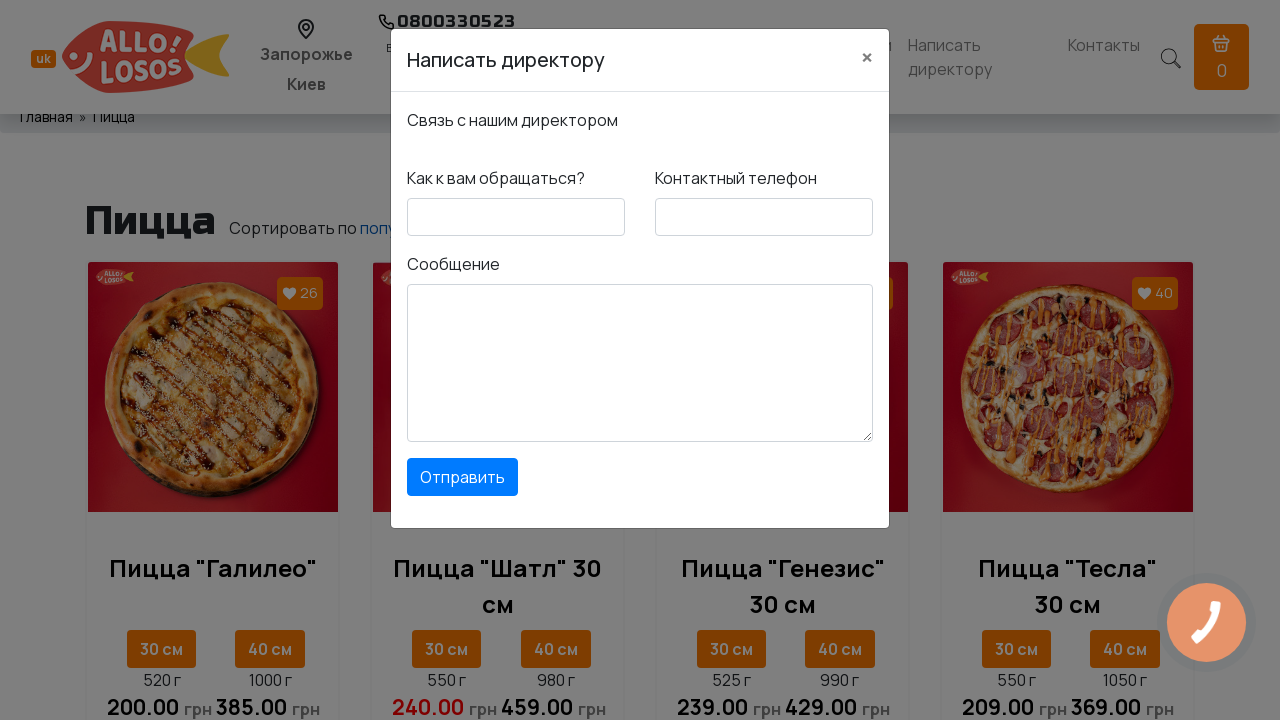

Filled name field with 'Miroslav' on #feedbackdirector-name
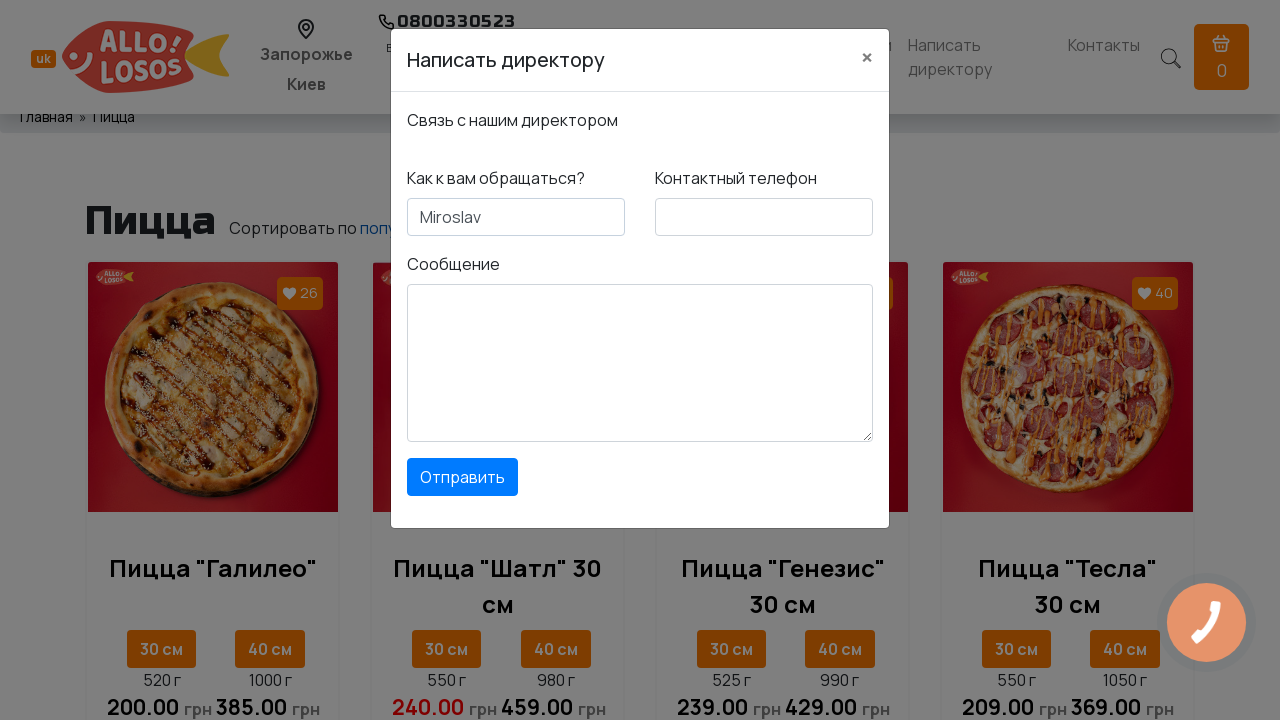

Filled phone field with '0502380088' on #feedbackdirector-phone
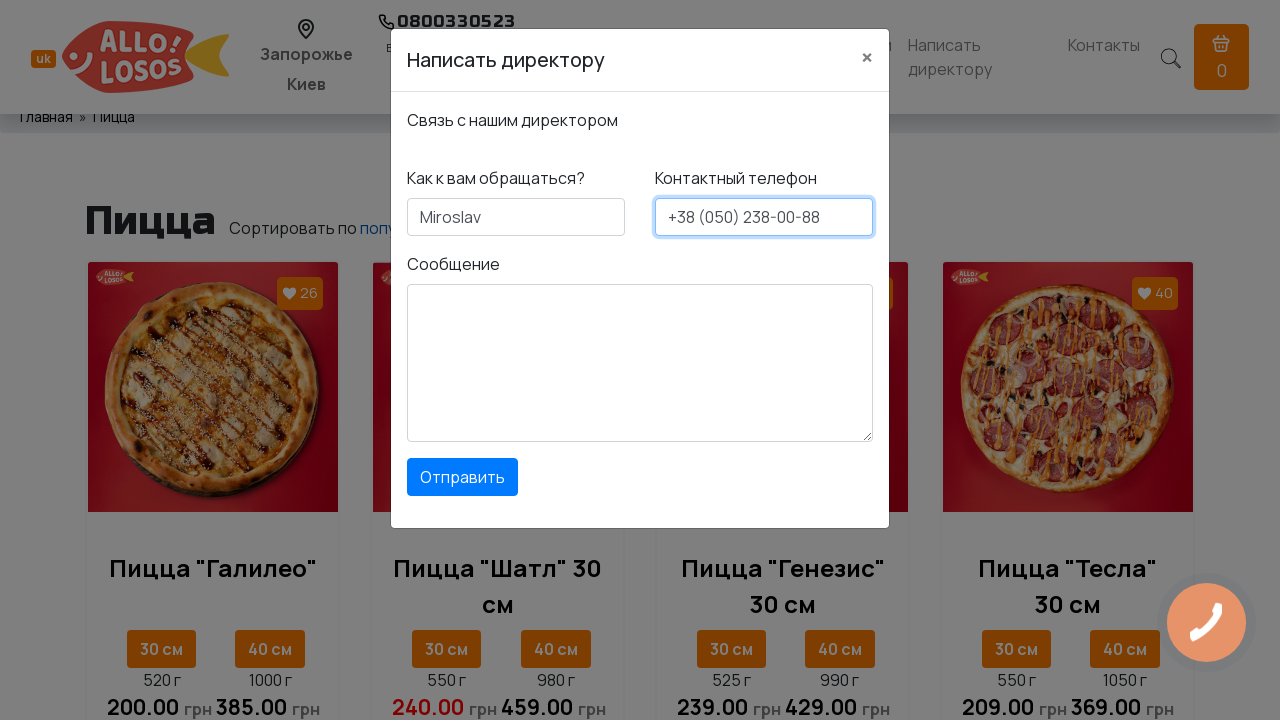

Filled message field with 'Thank you very much' on #feedbackdirector-message
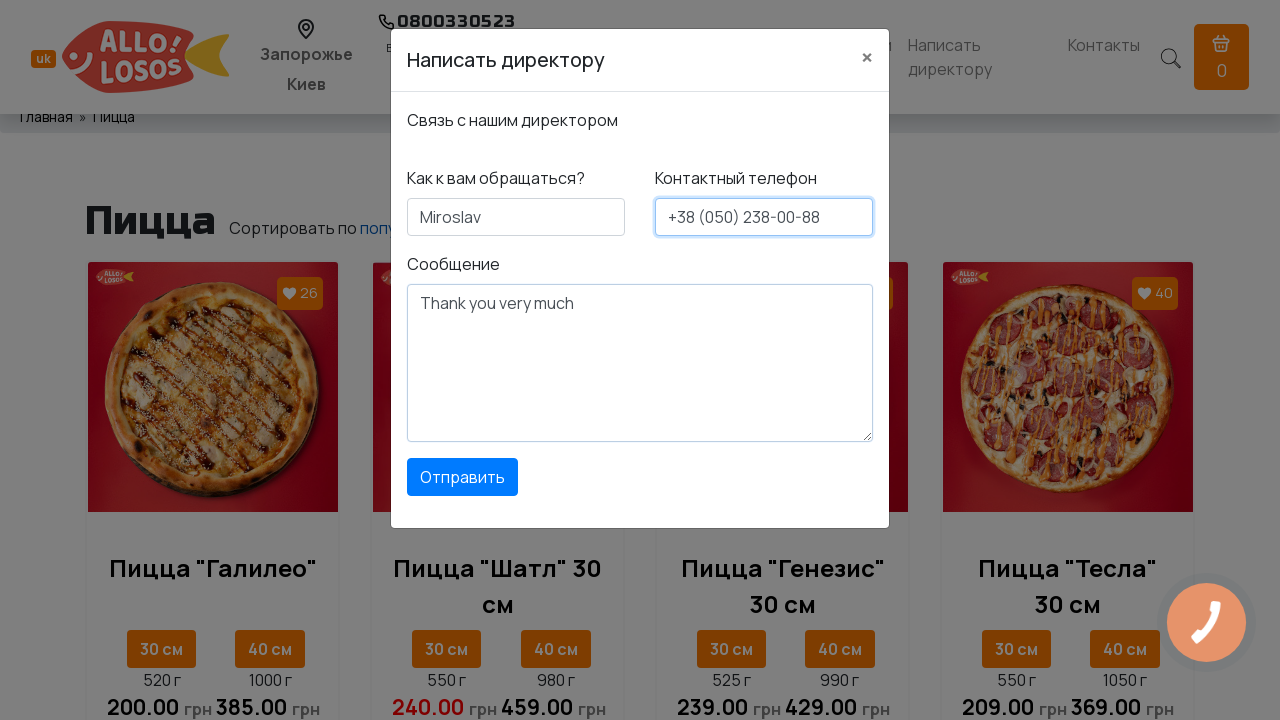

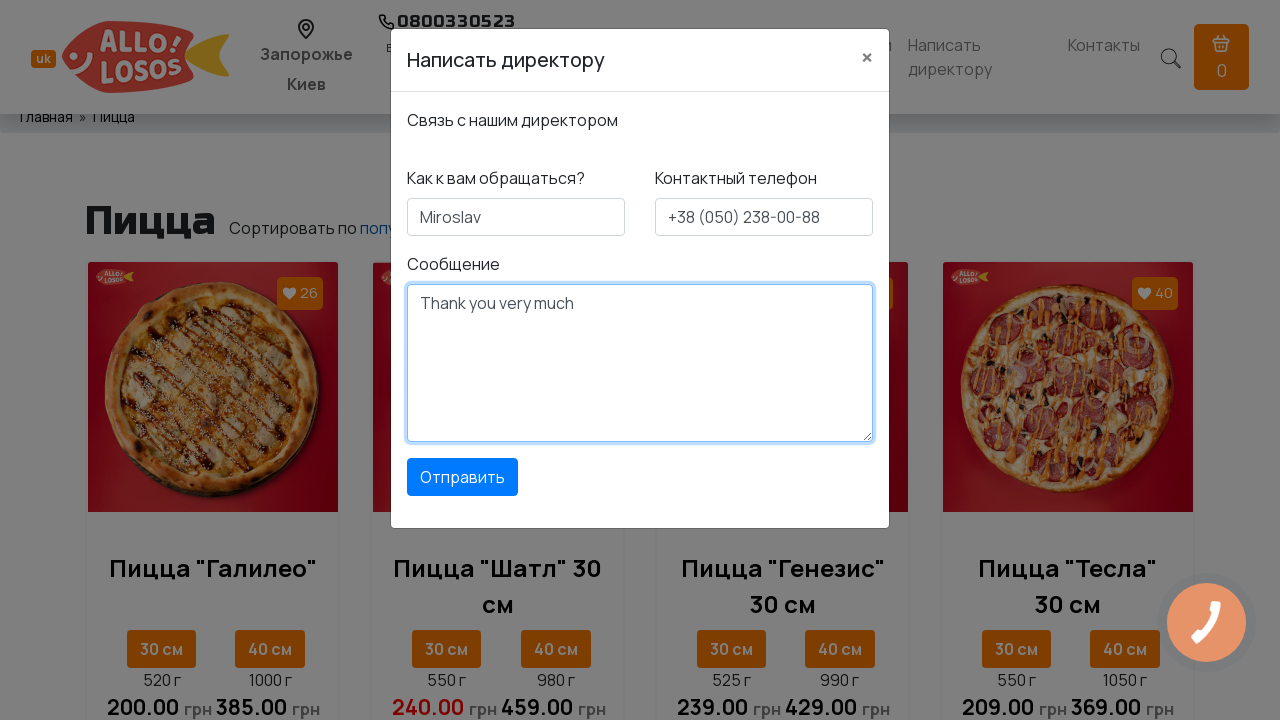